Tests registration form validation by submitting with empty required fields and verifying error messages

Starting URL: http://railwayb1.somee.com

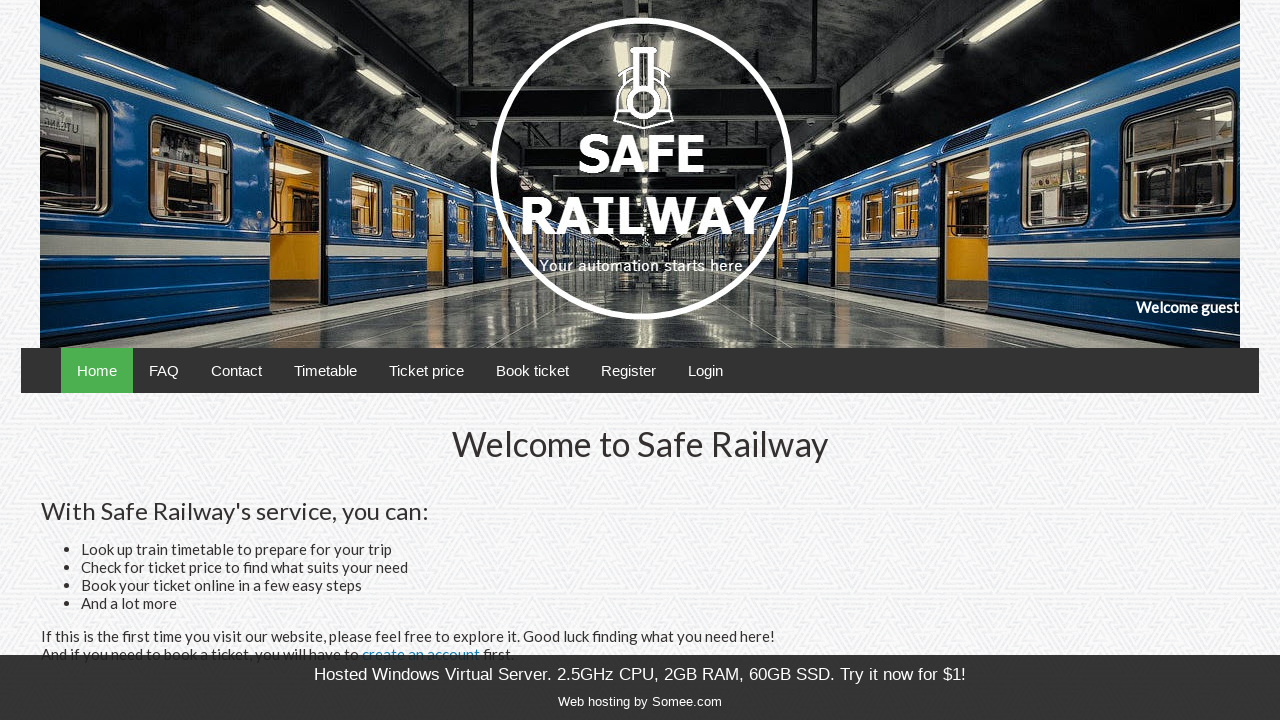

Clicked on registration menu link at (628, 370) on xpath=//*[@id='menu']/ul/li[7]/a
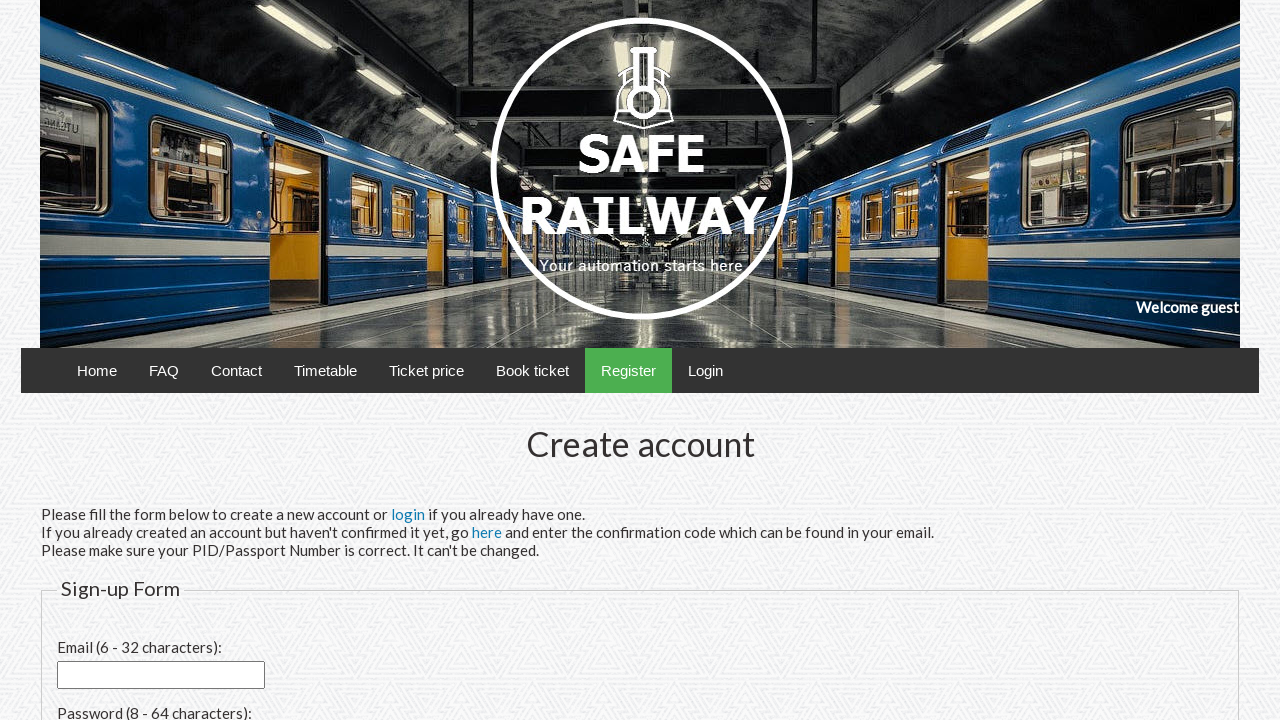

Filled email field with test email, leaving other required fields empty on #email
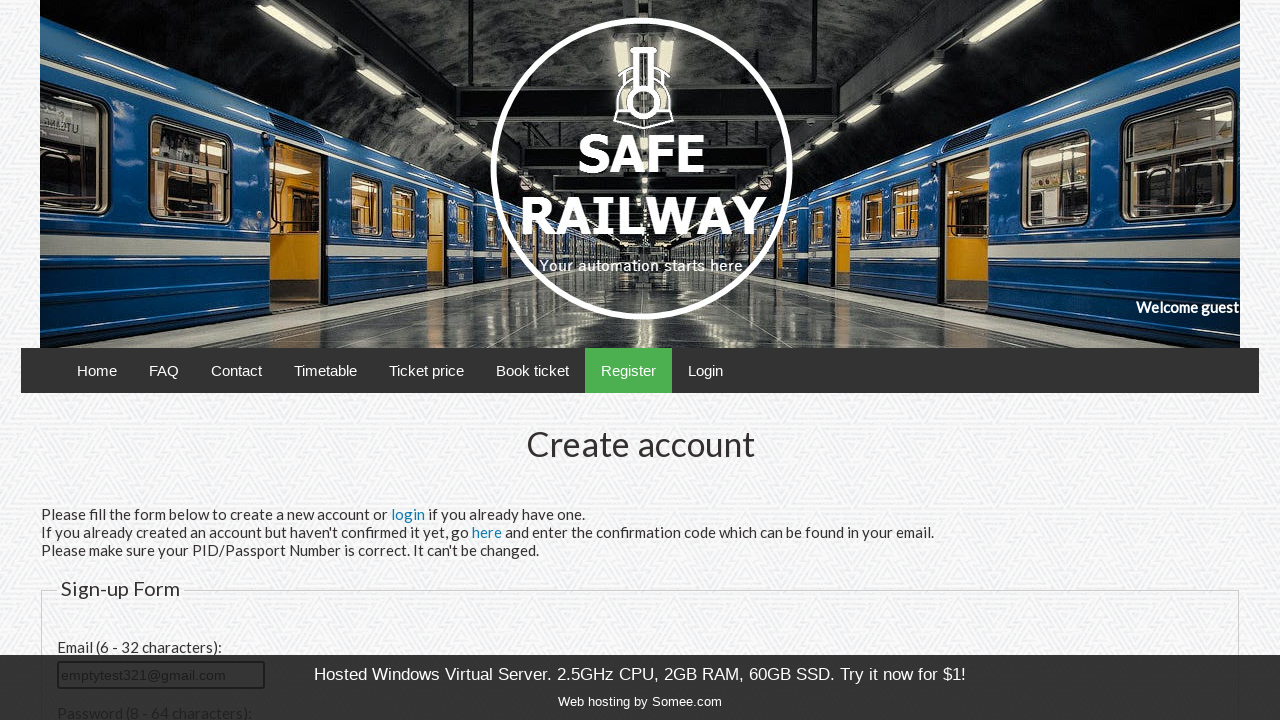

Submitted registration form with empty required fields at (102, 481) on xpath=//*[@id='content']/form/fieldset/p/input
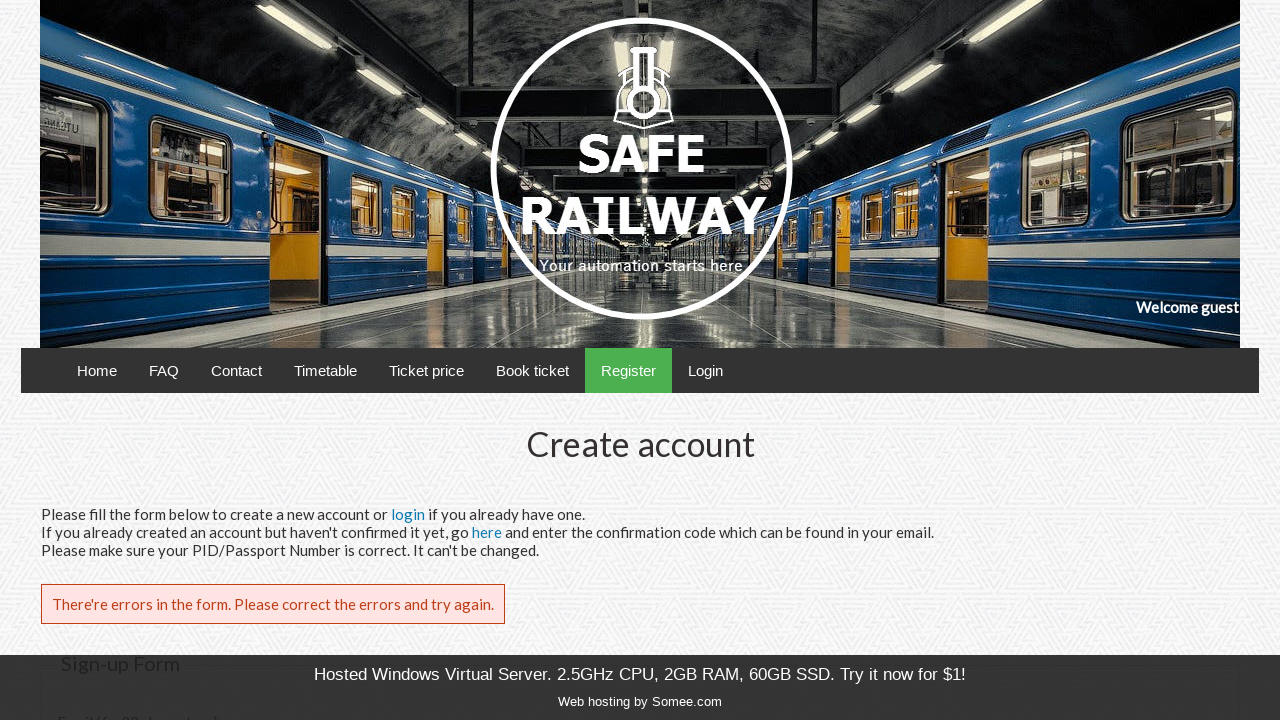

Verified error message: 'There're errors in the form'
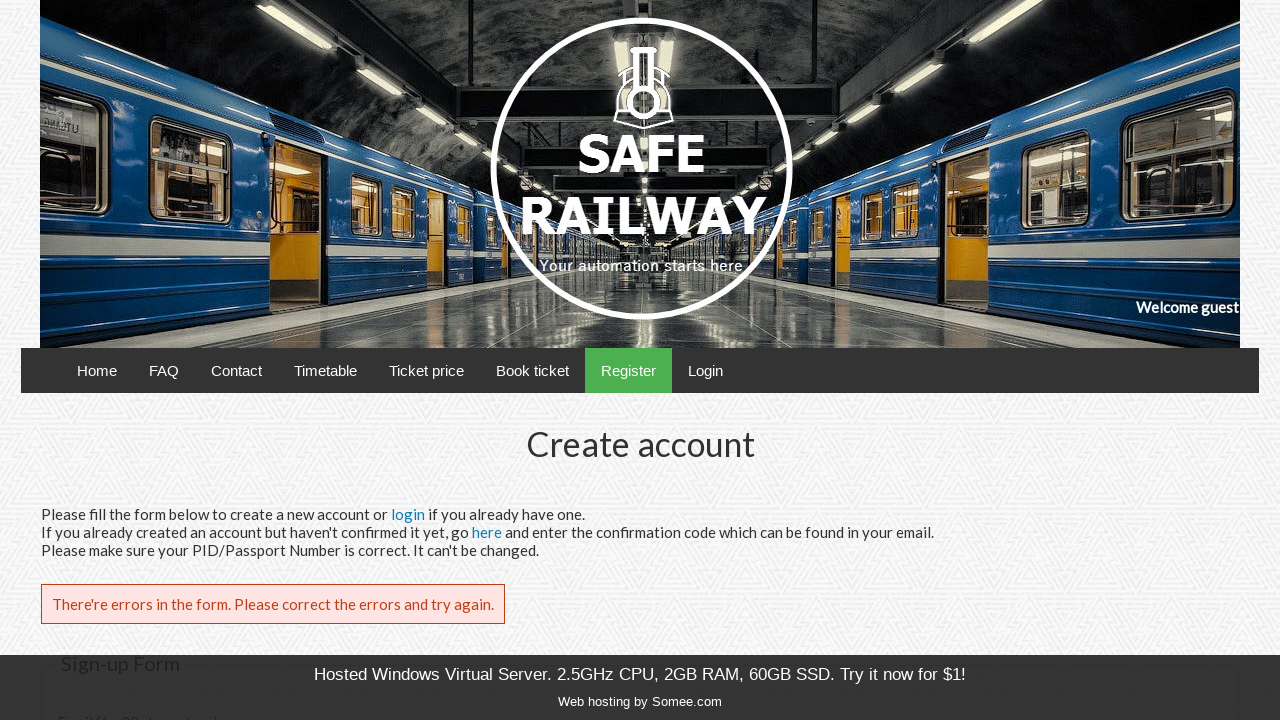

Verified error message: 'Invalid password length'
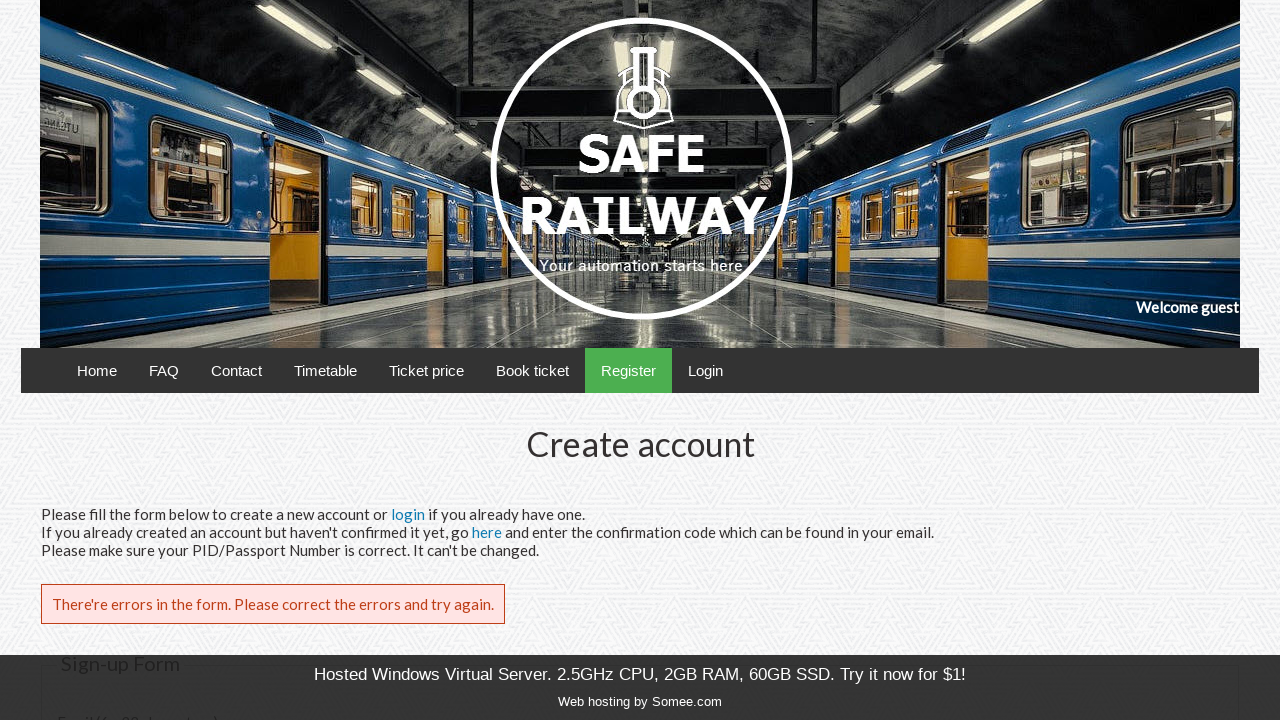

Verified error message: 'Invalid ID length'
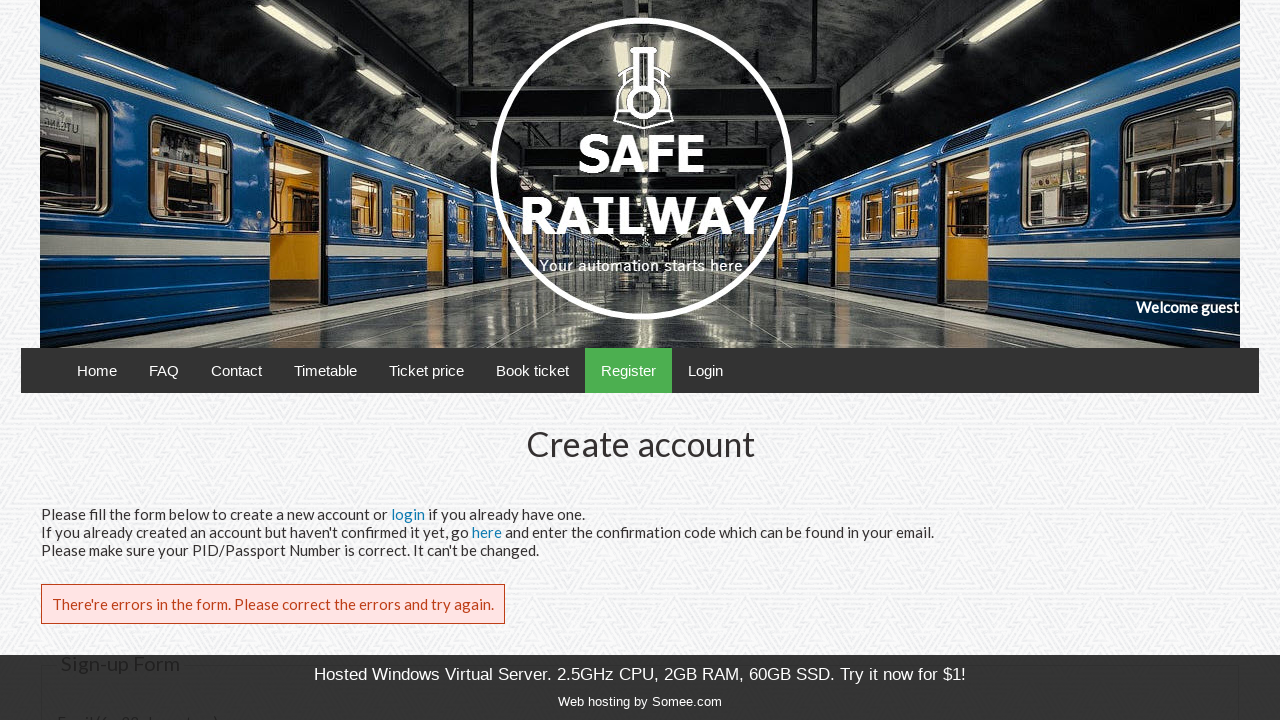

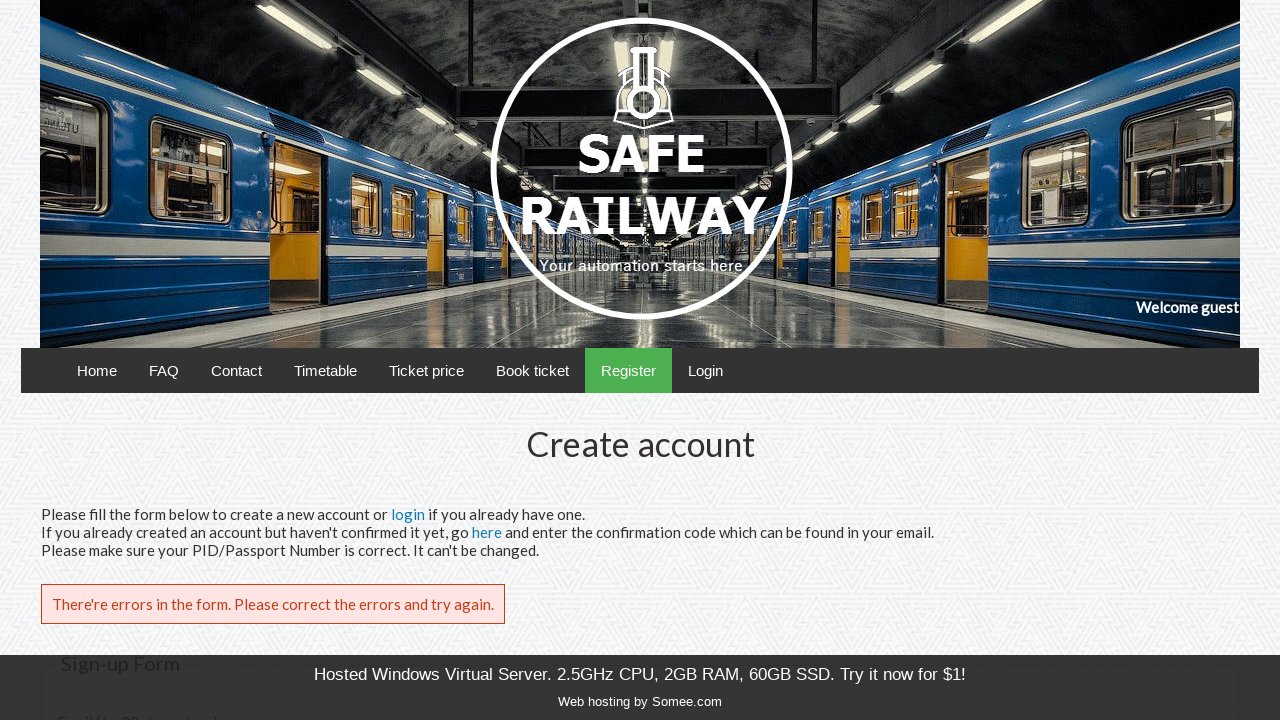